Tests JavaScript alert handling by clicking a button that triggers a JS prompt dialog

Starting URL: https://the-internet.herokuapp.com/javascript_alerts

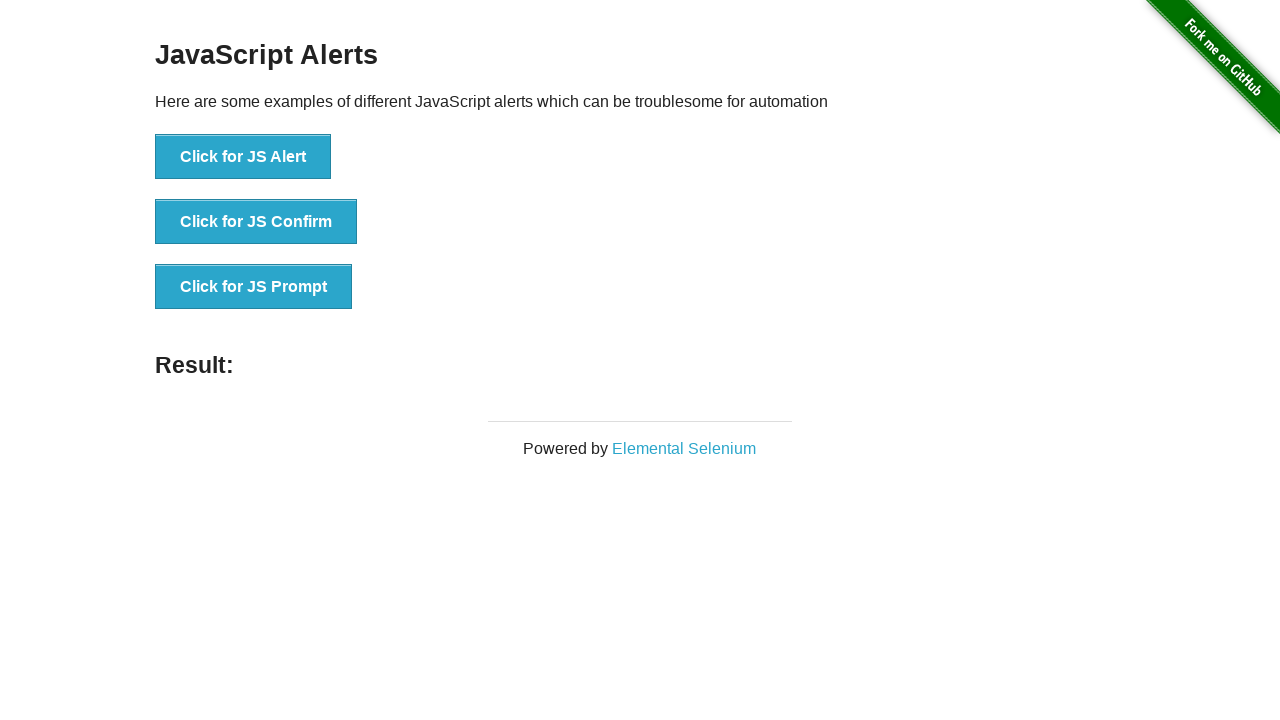

Clicked 'Click for JS Prompt' button to trigger JavaScript prompt dialog at (254, 287) on xpath=//button[normalize-space()='Click for JS Prompt']
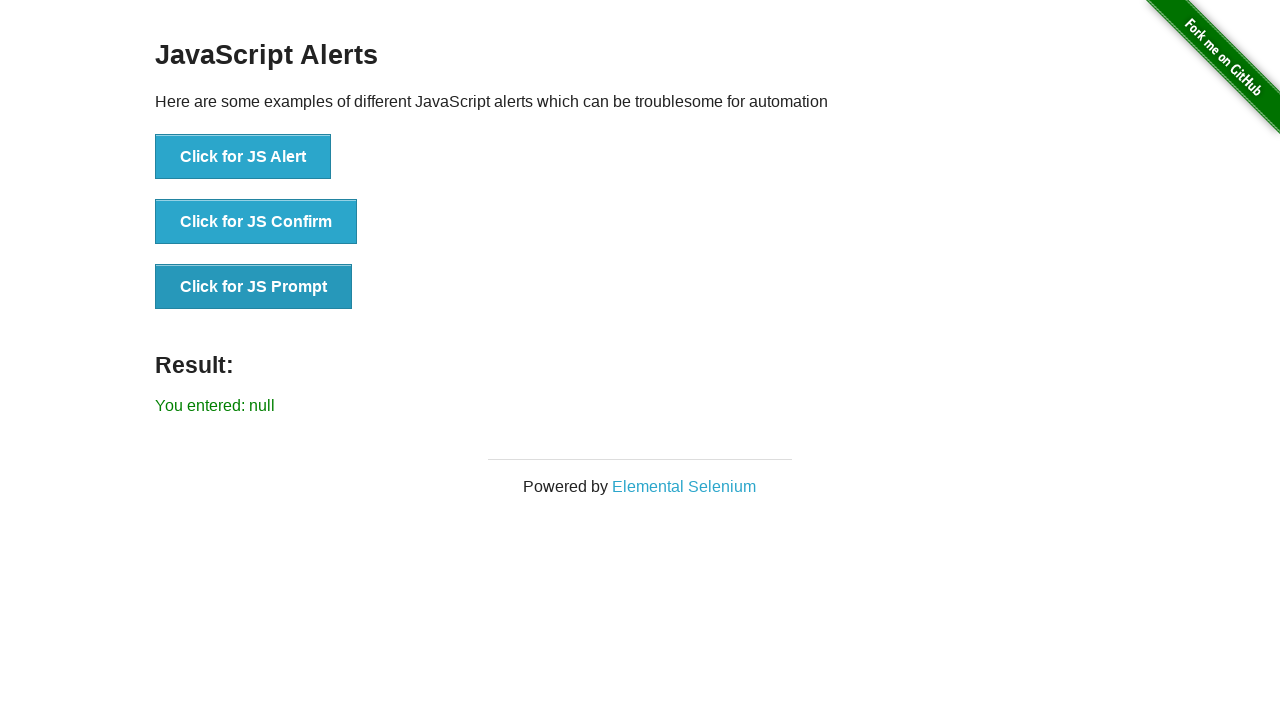

Set up dialog handler to accept prompt with 'Test input'
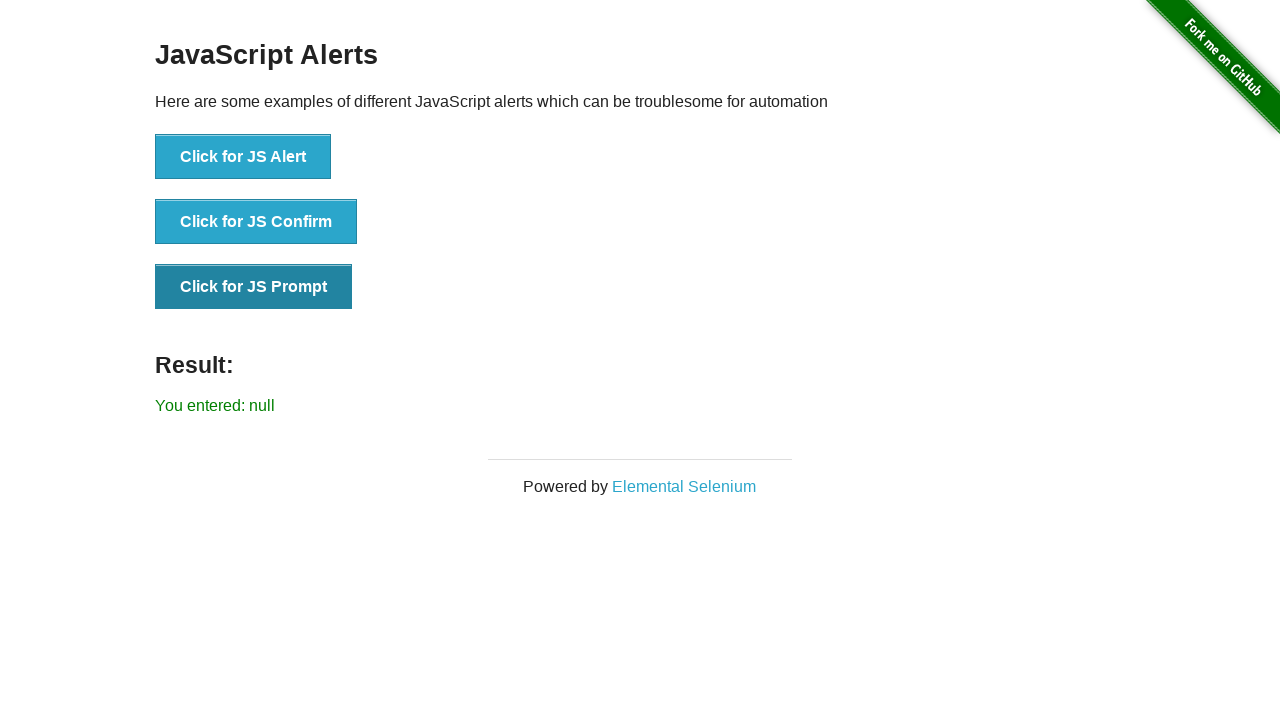

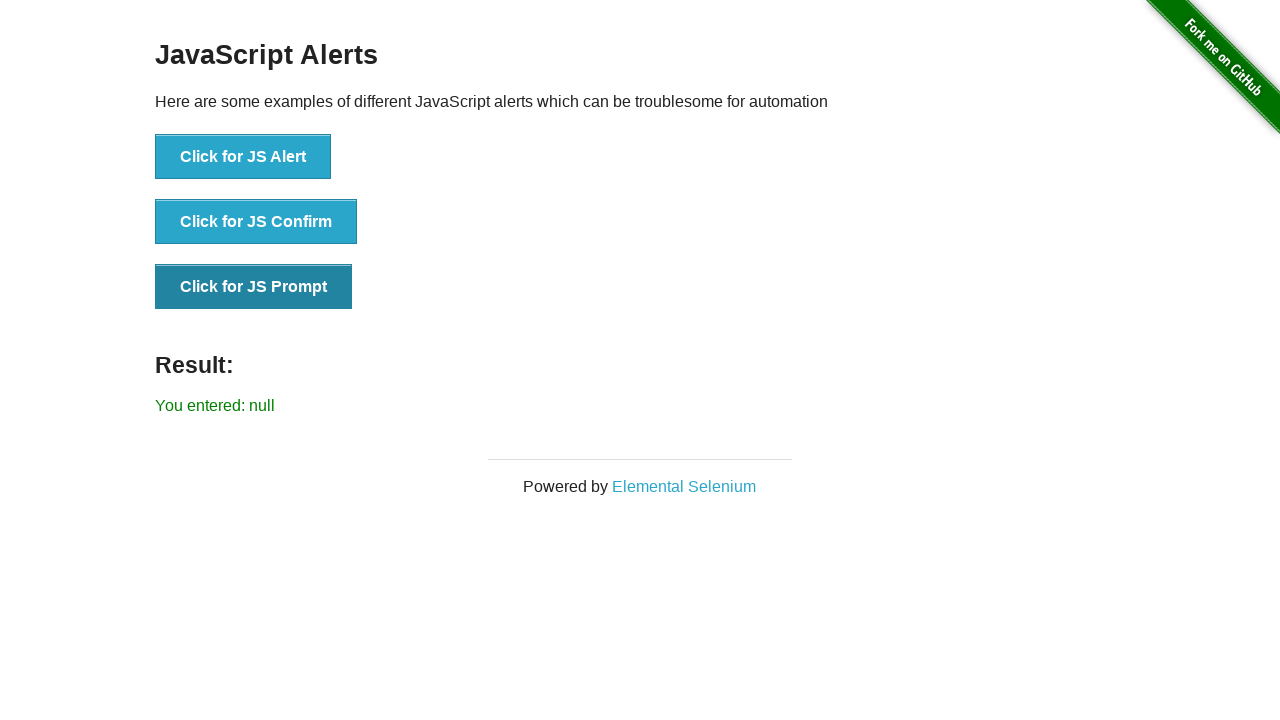